Tests page scrolling functionality by scrolling down the page multiple times using Page Down and Arrow Down keys, then scrolling back up using Page Up and Arrow Up keys.

Starting URL: https://techproeducation.com

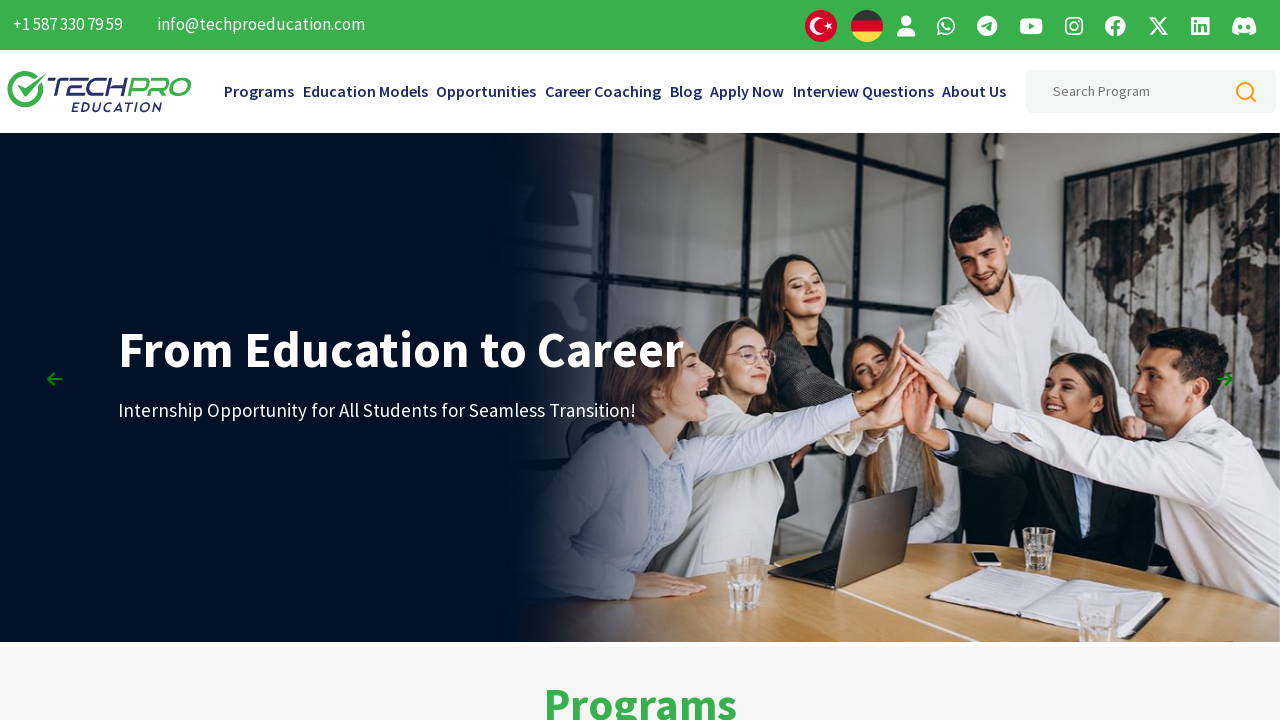

Page loaded - domcontentloaded state reached
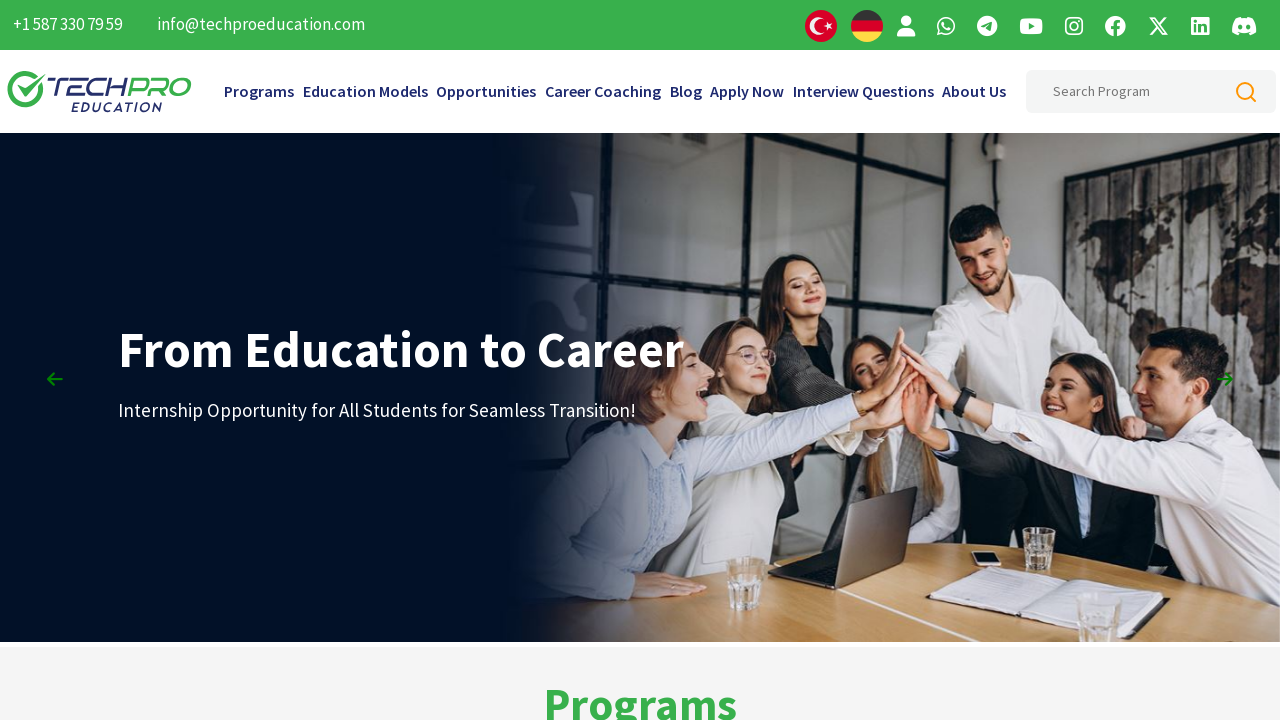

Pressed PageDown key - scrolled down (1/3)
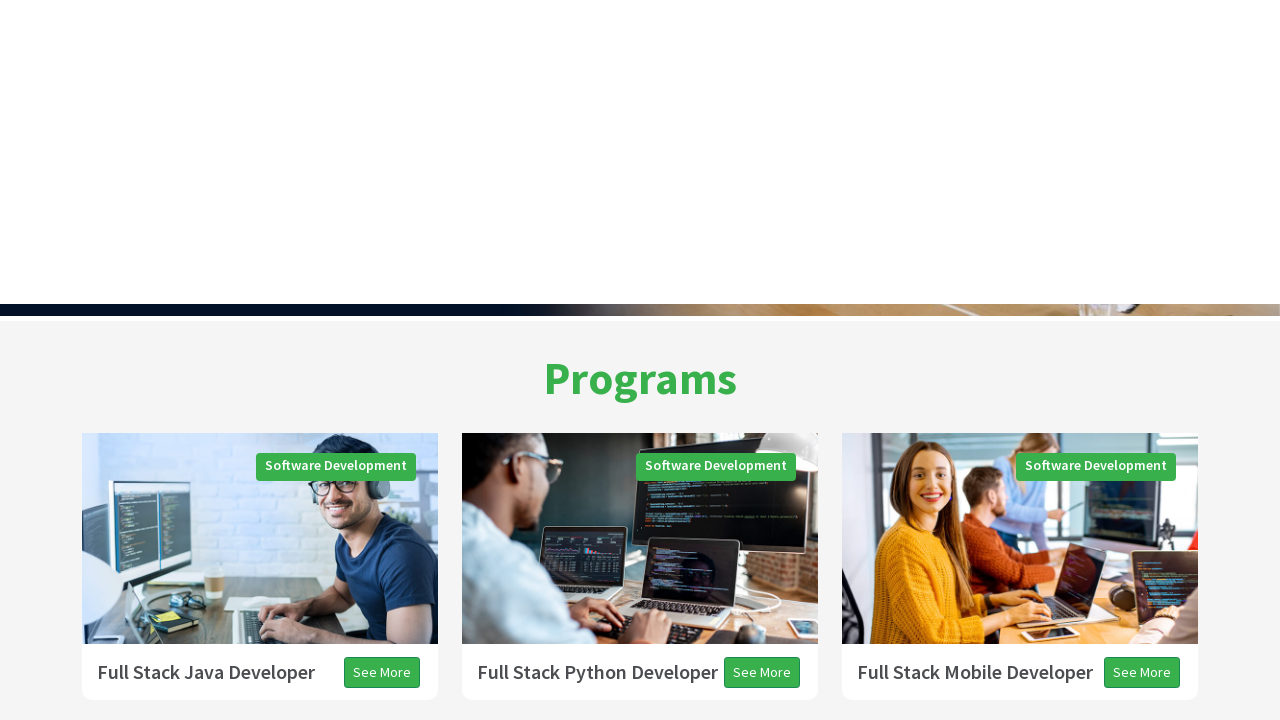

Pressed PageDown key - scrolled down (2/3)
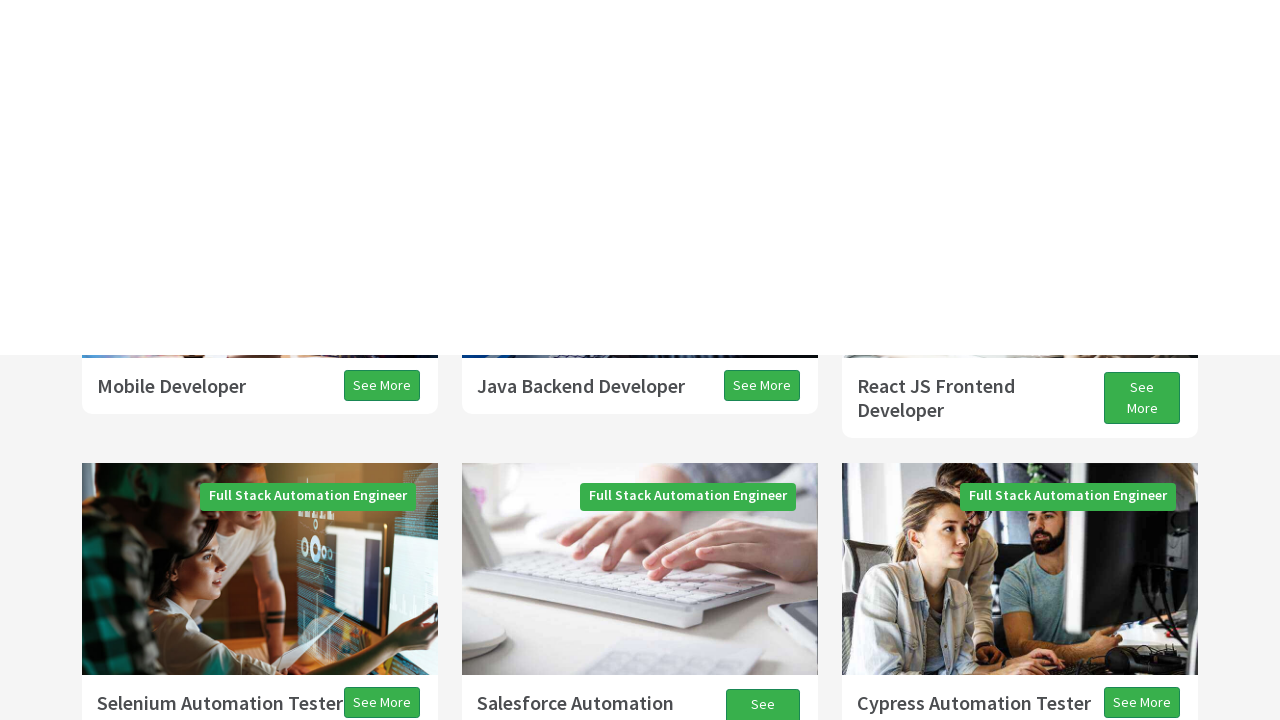

Pressed PageDown key - scrolled down (3/3)
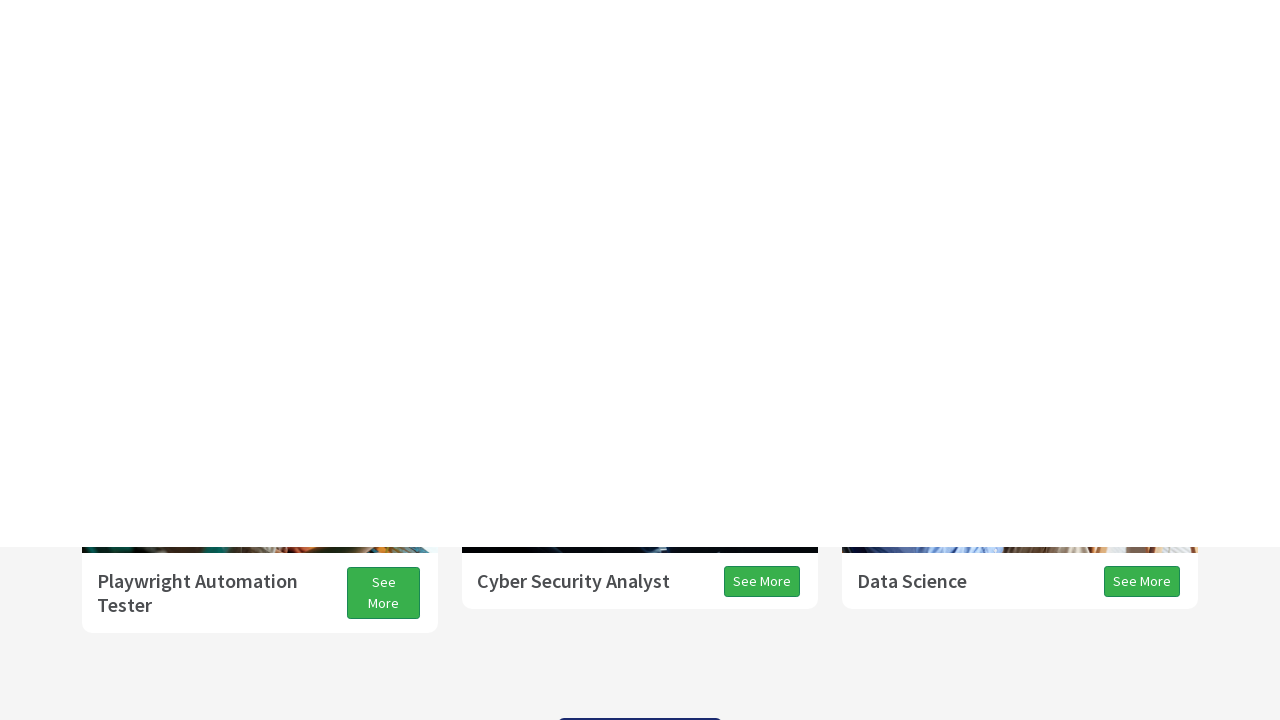

Waited 1 second for page to stabilize
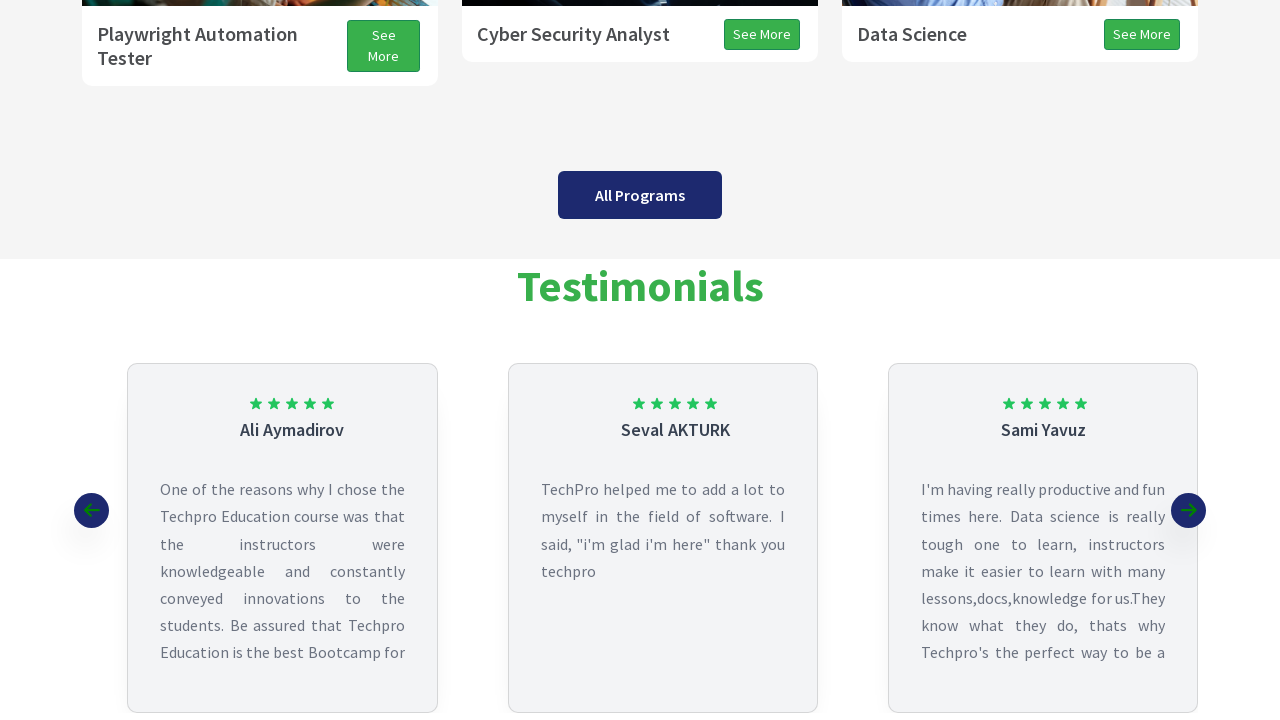

Pressed ArrowDown key - scrolled down further
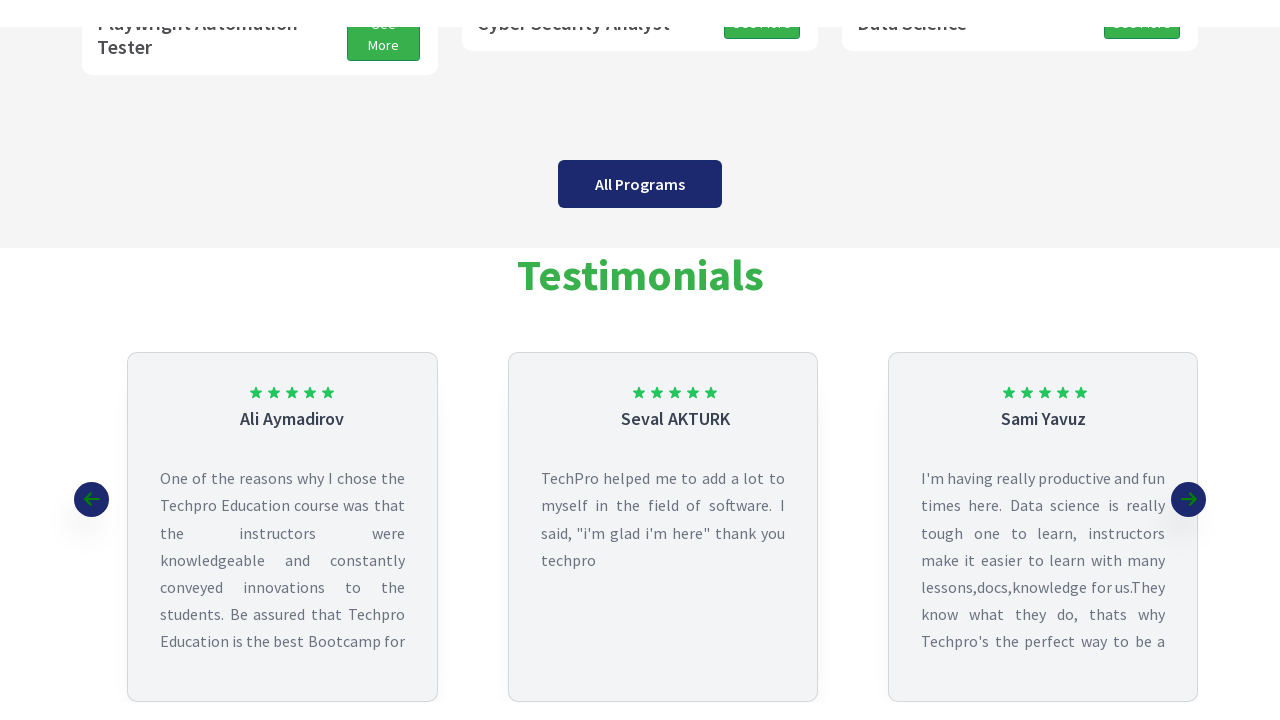

Waited 1 second for page to stabilize
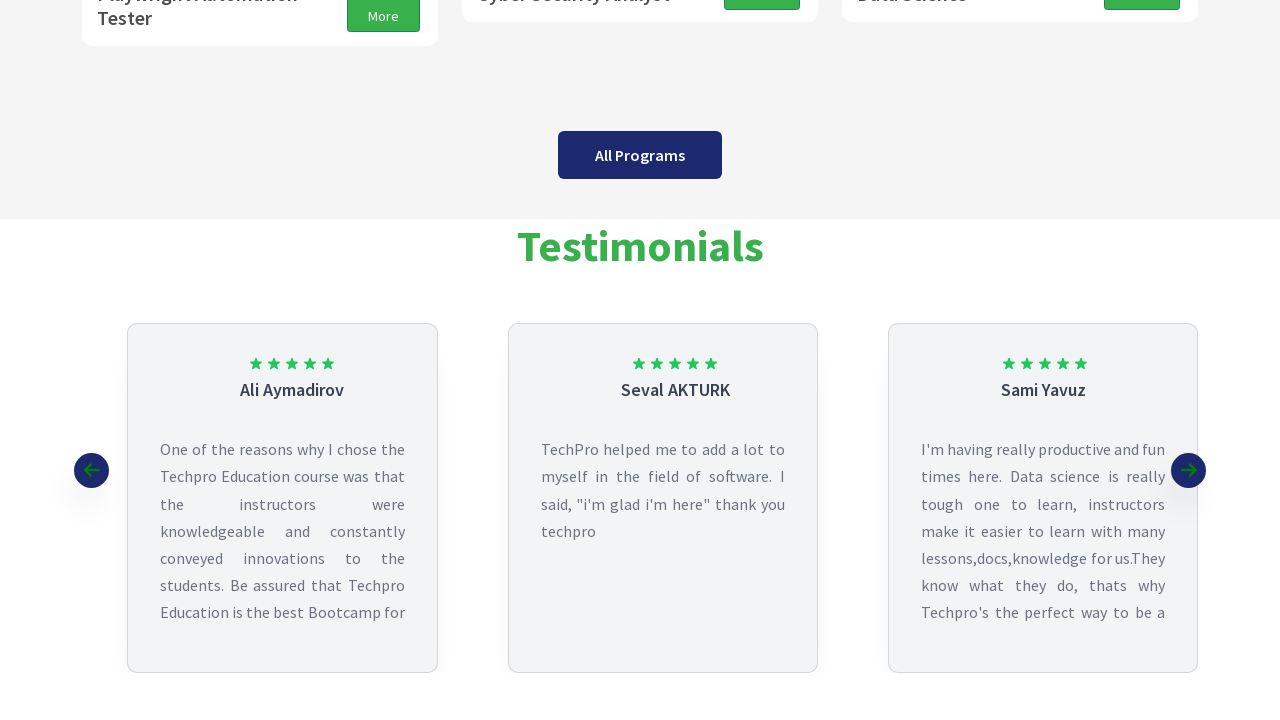

Pressed PageUp key - scrolled back up
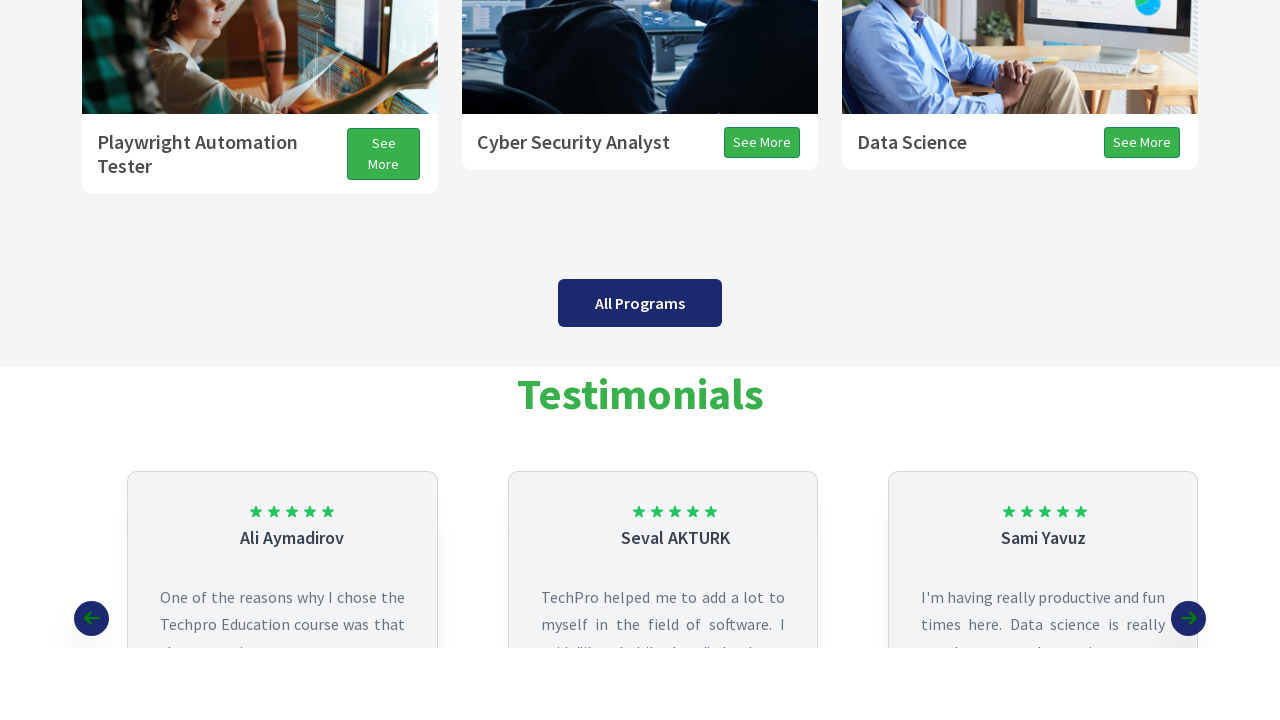

Waited 1 second for page to stabilize
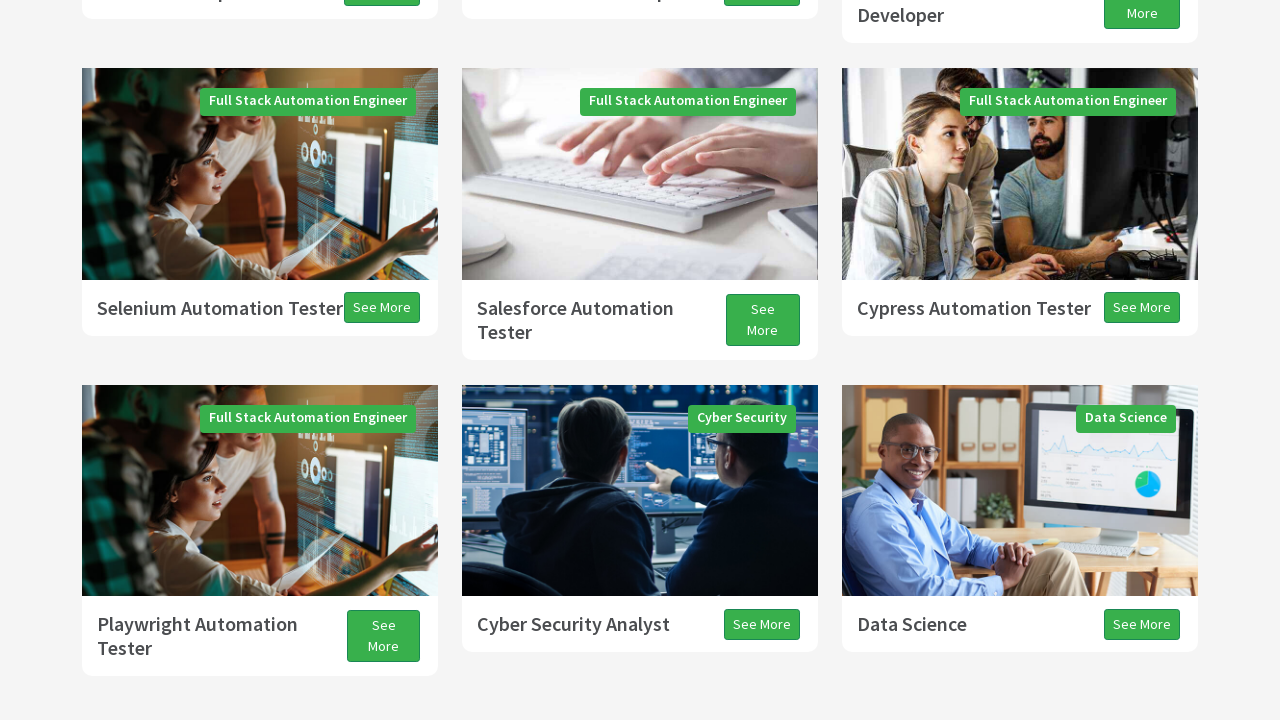

Pressed ArrowUp key - scrolled up further
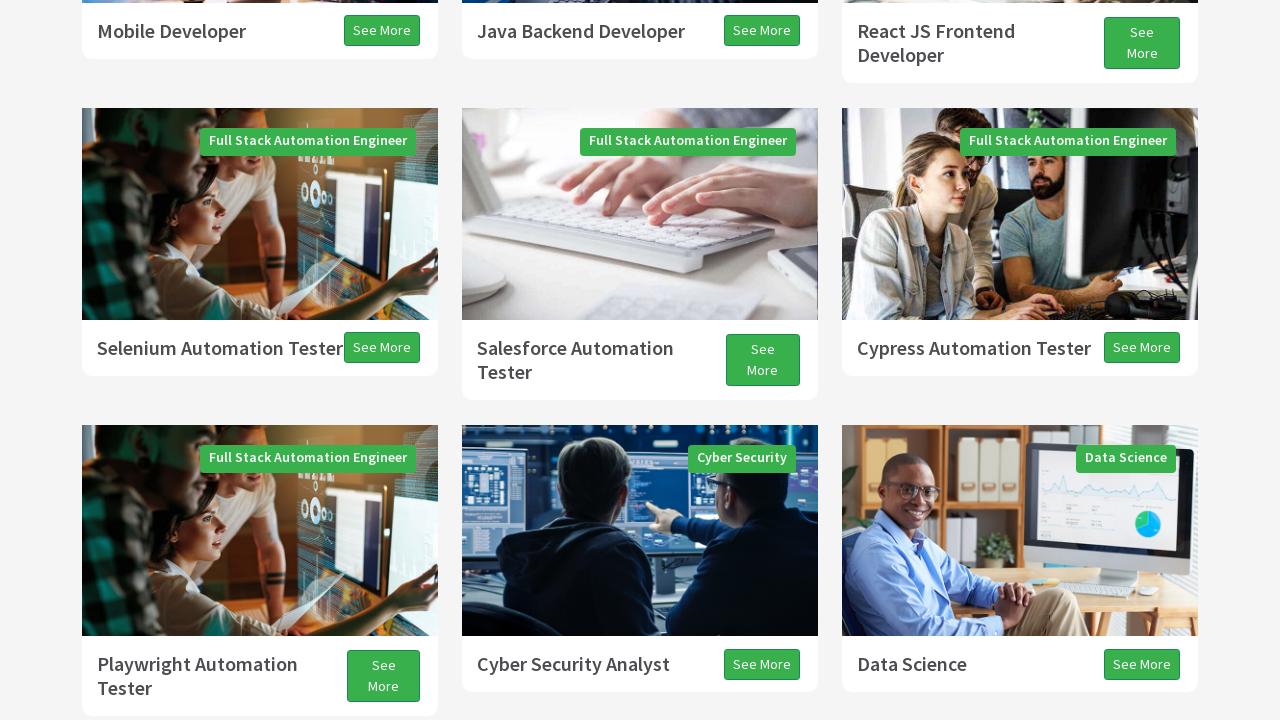

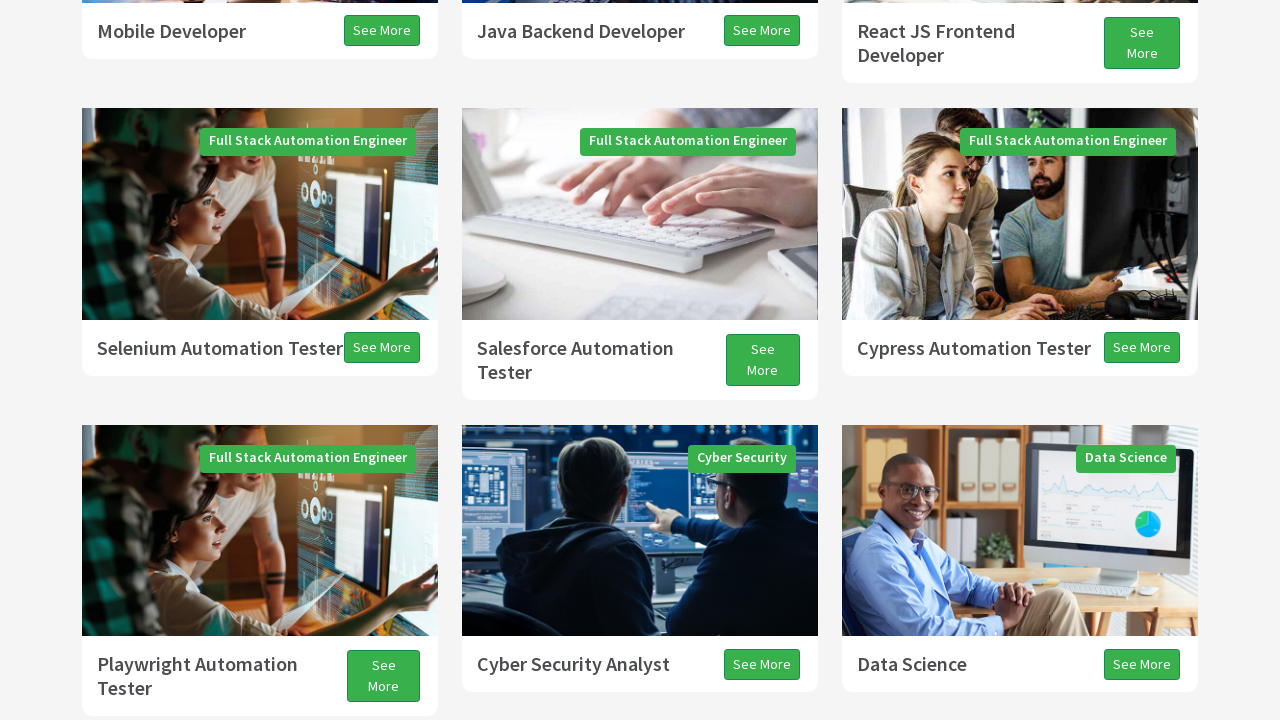